Tests the mortgage calculator by entering a home value of 20000 and clicking the calculate button to compute the mortgage.

Starting URL: https://www.mortgagecalculator.org/

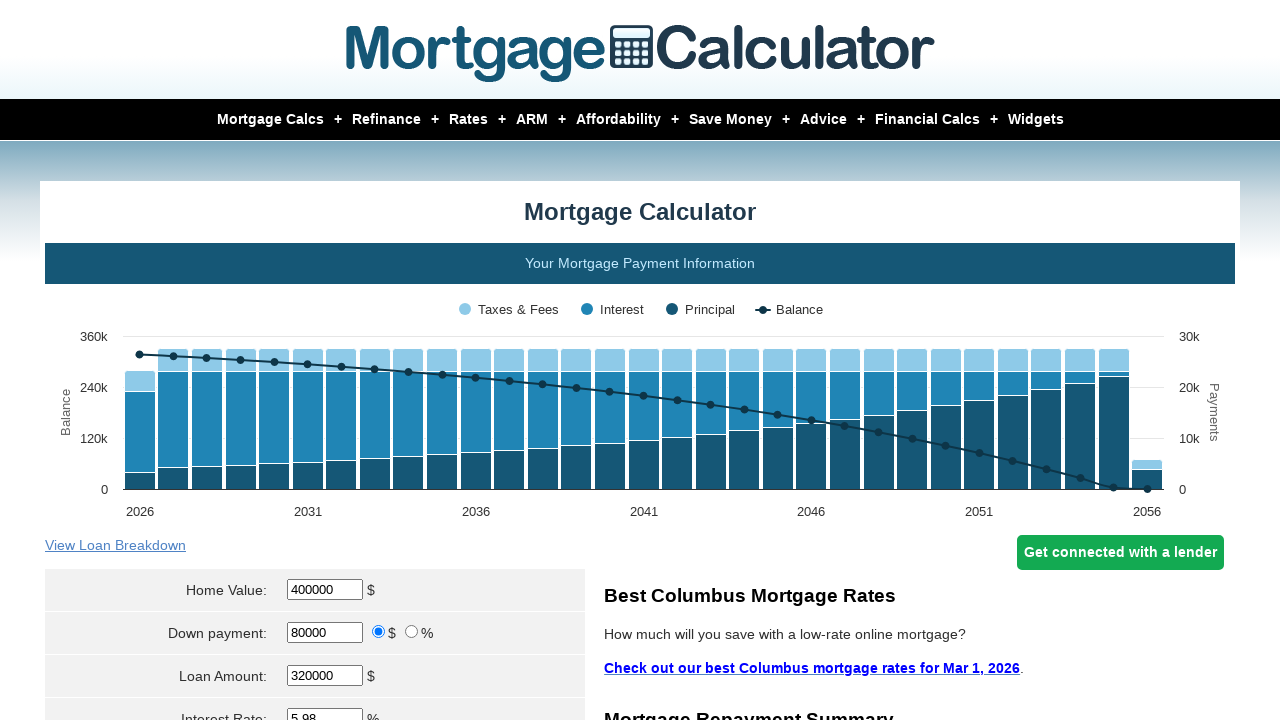

Entered home value of 20000 in the homevalue field on input[name='param[homevalue]']
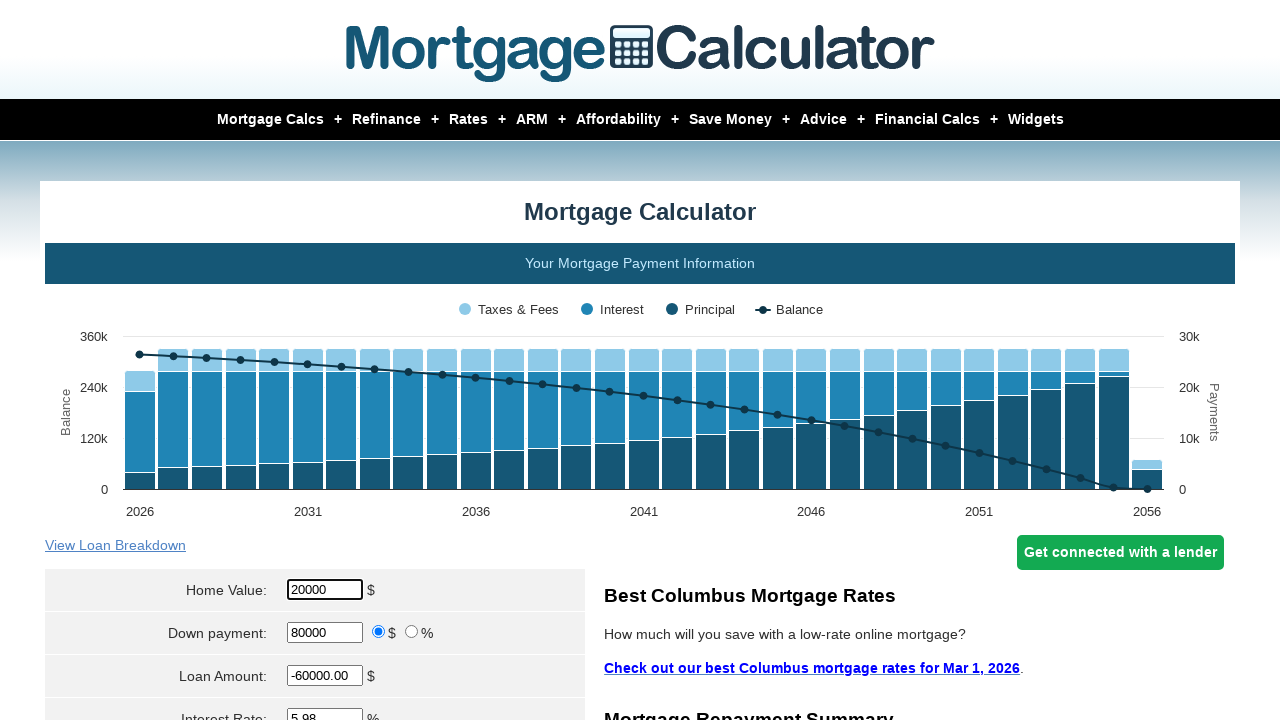

Clicked the calculate button to compute mortgage at (315, 360) on input[name='cal']
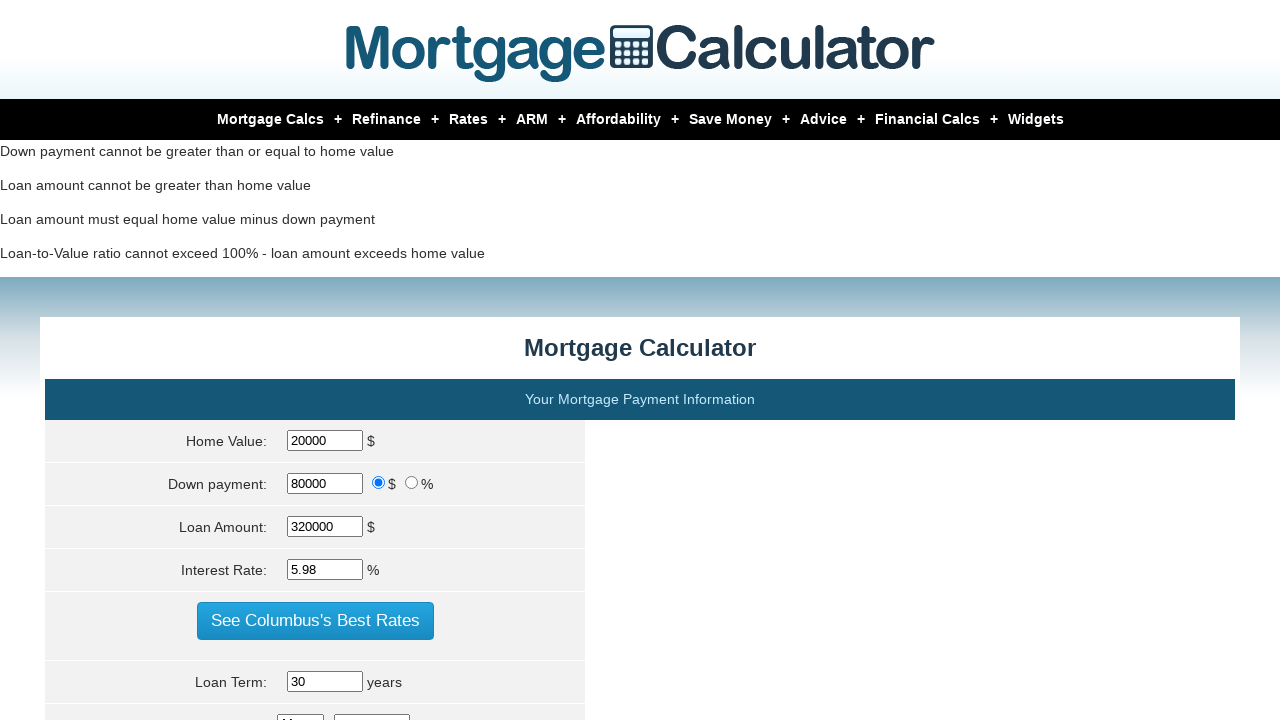

Waited for calculation results to load (networkidle)
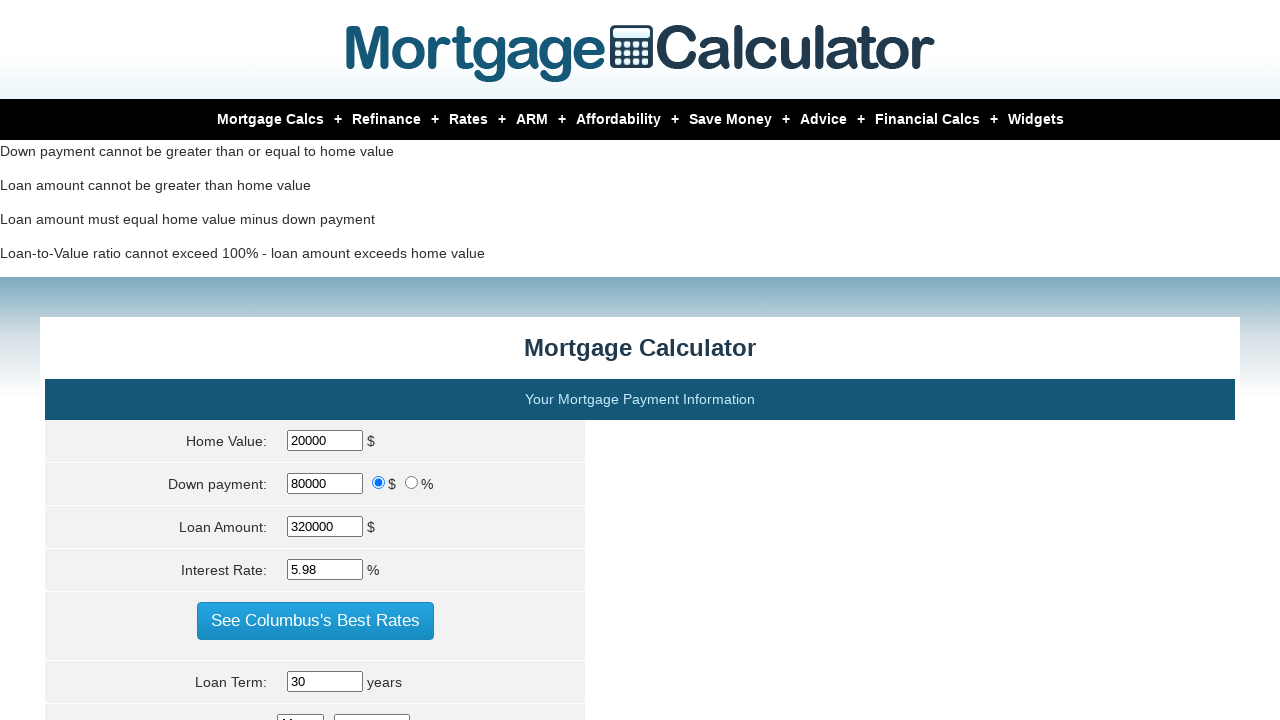

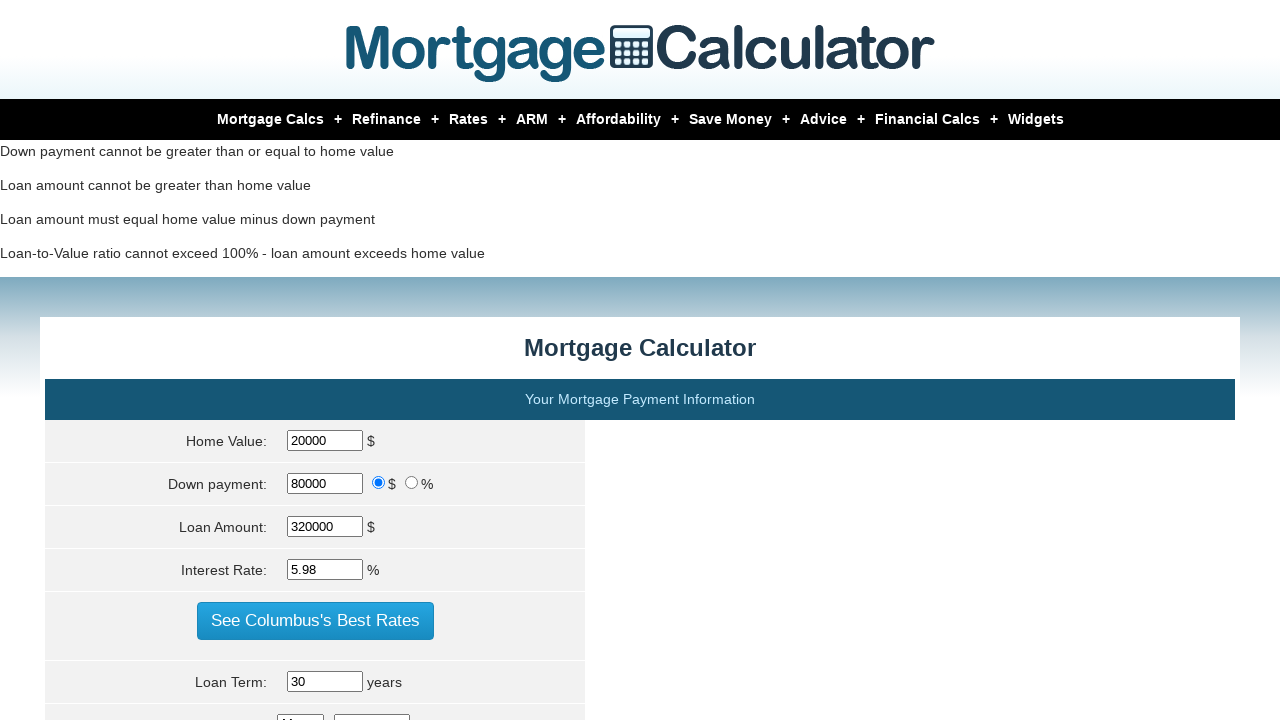